Extracts two numbers from the page, calculates their sum, selects the result from a dropdown menu, and submits the form

Starting URL: http://suninjuly.github.io/selects1.html

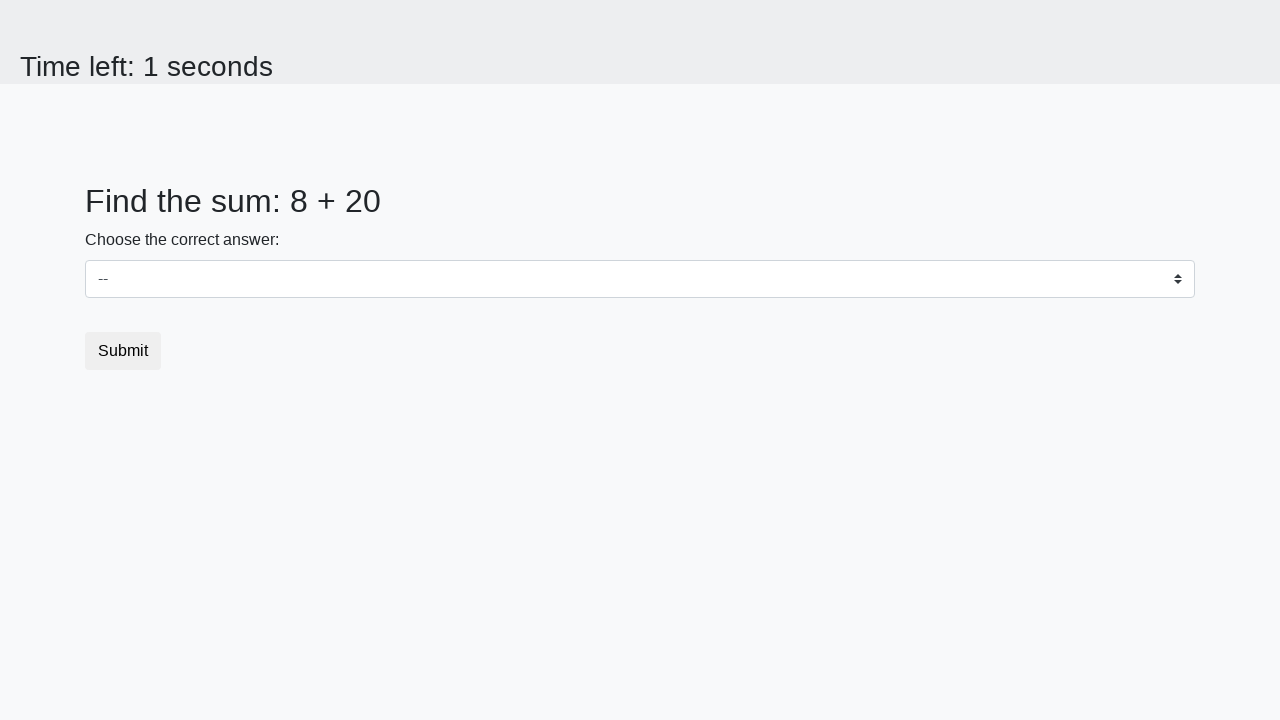

Extracted first number from page
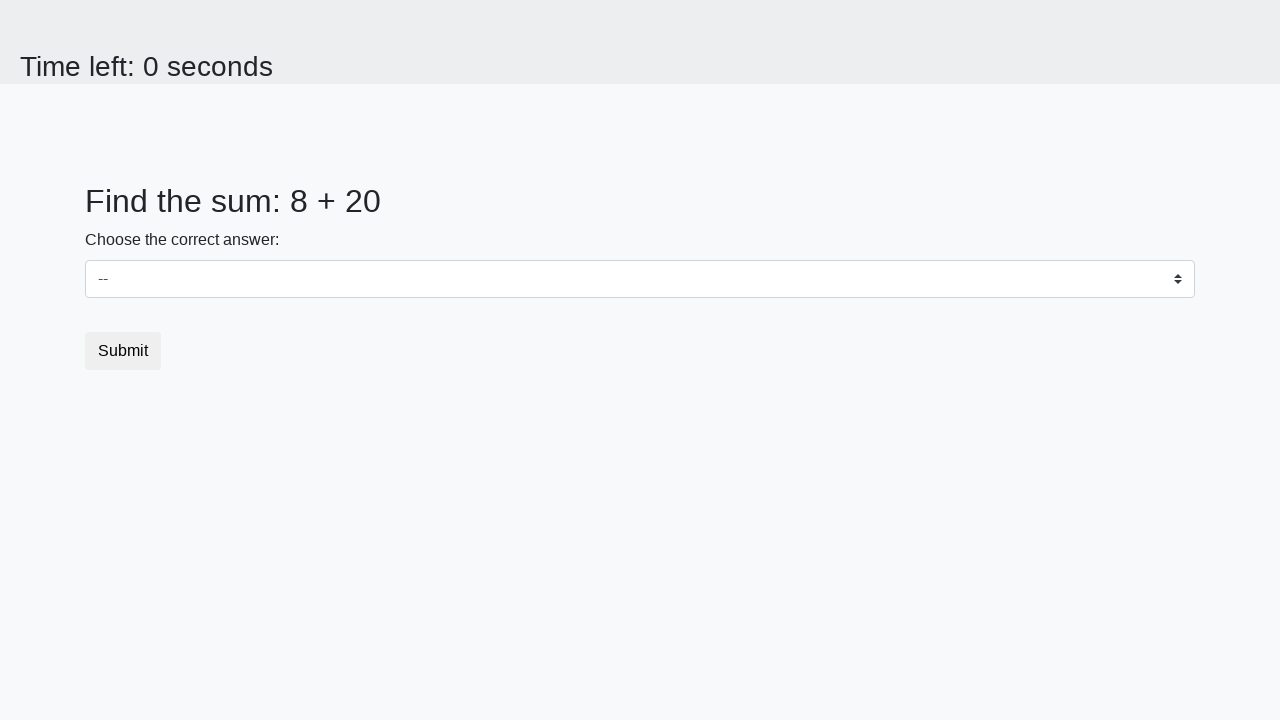

Extracted second number from page
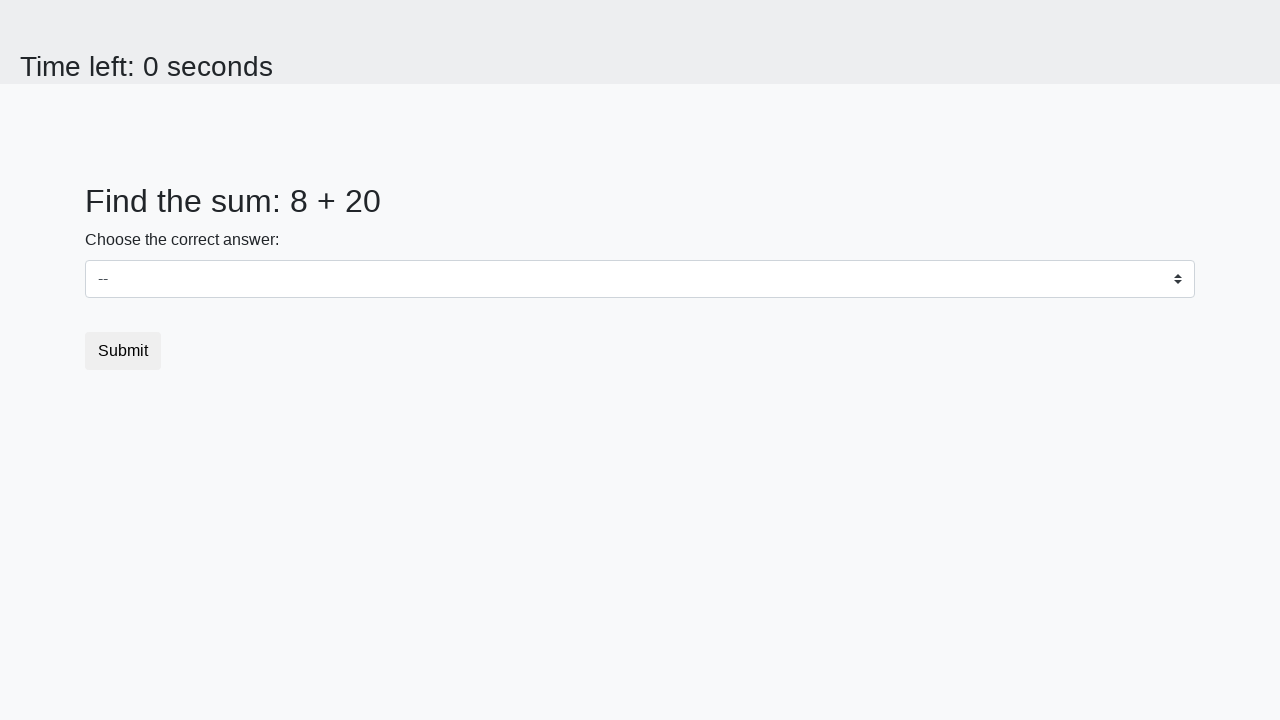

Calculated sum: 8 + 20 = 28
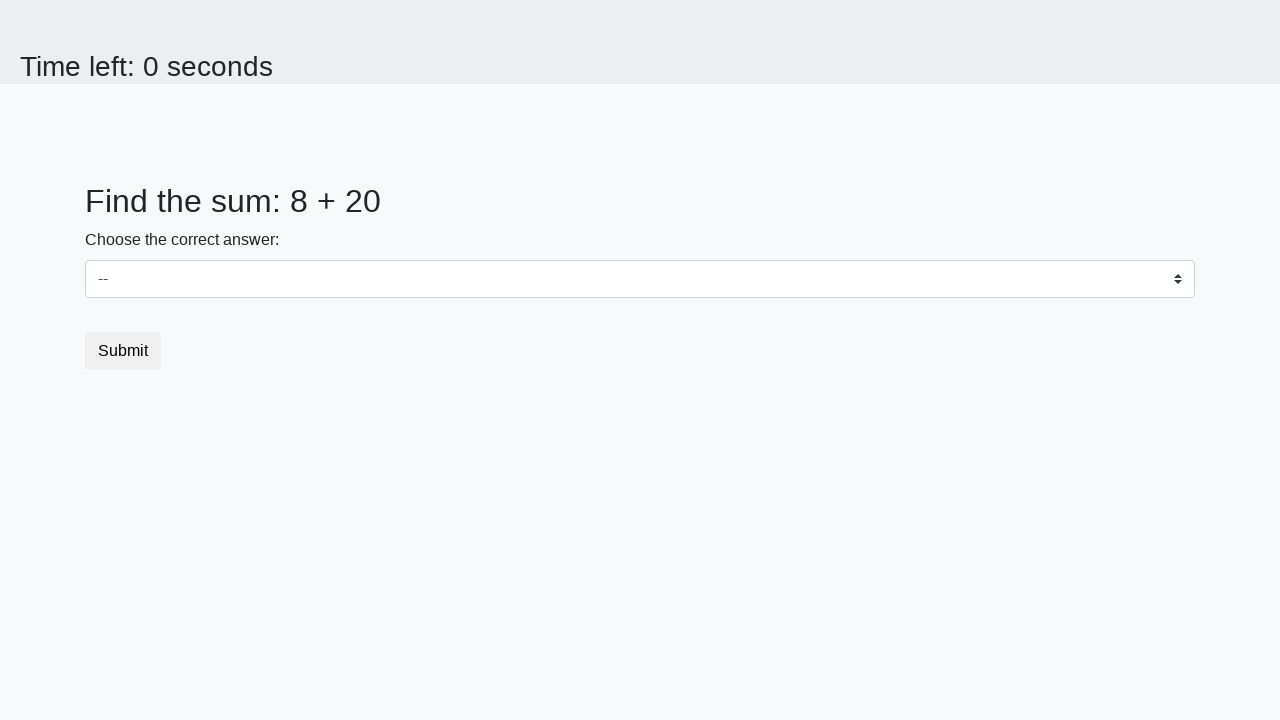

Selected sum value '28' from dropdown on #dropdown
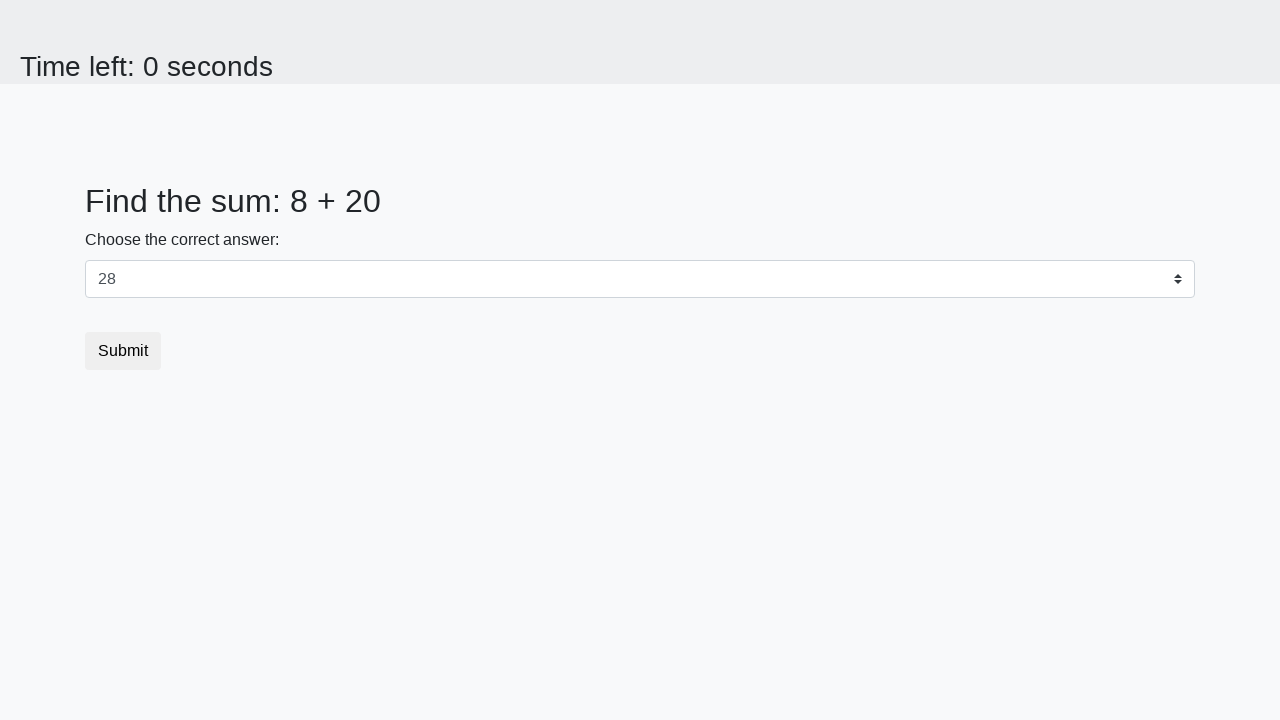

Clicked submit button to submit form at (123, 351) on .btn.btn-default
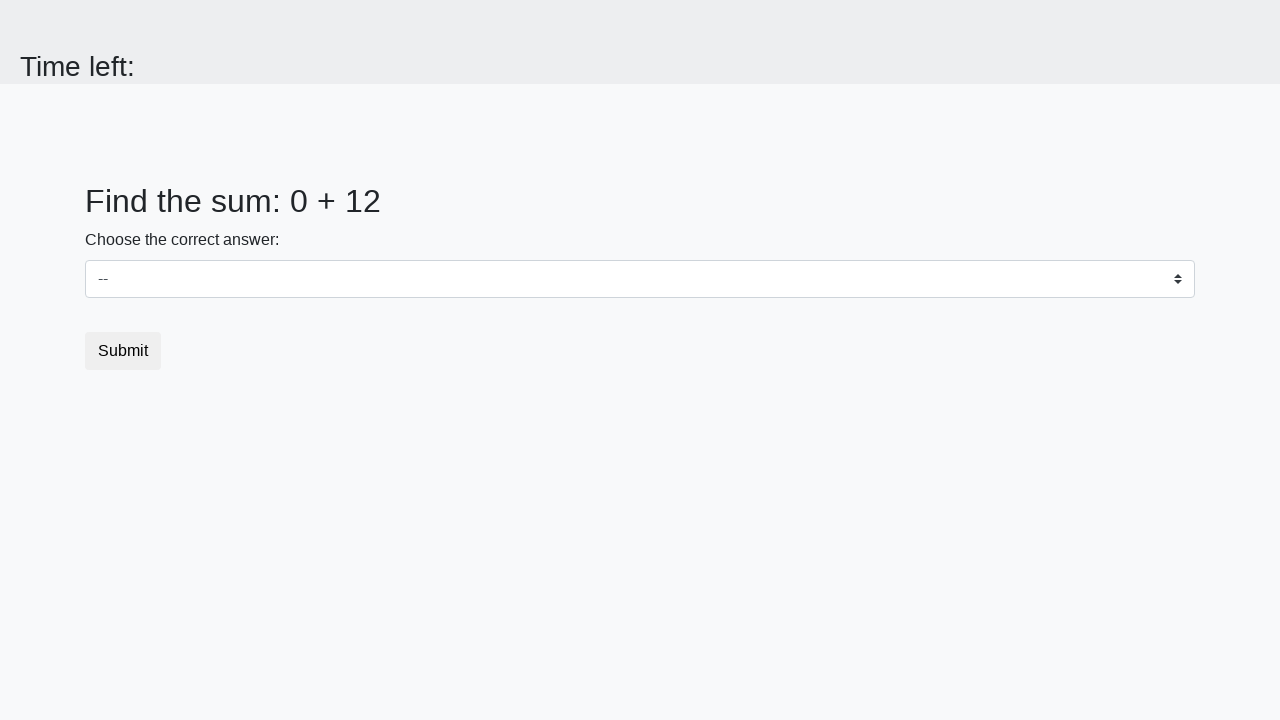

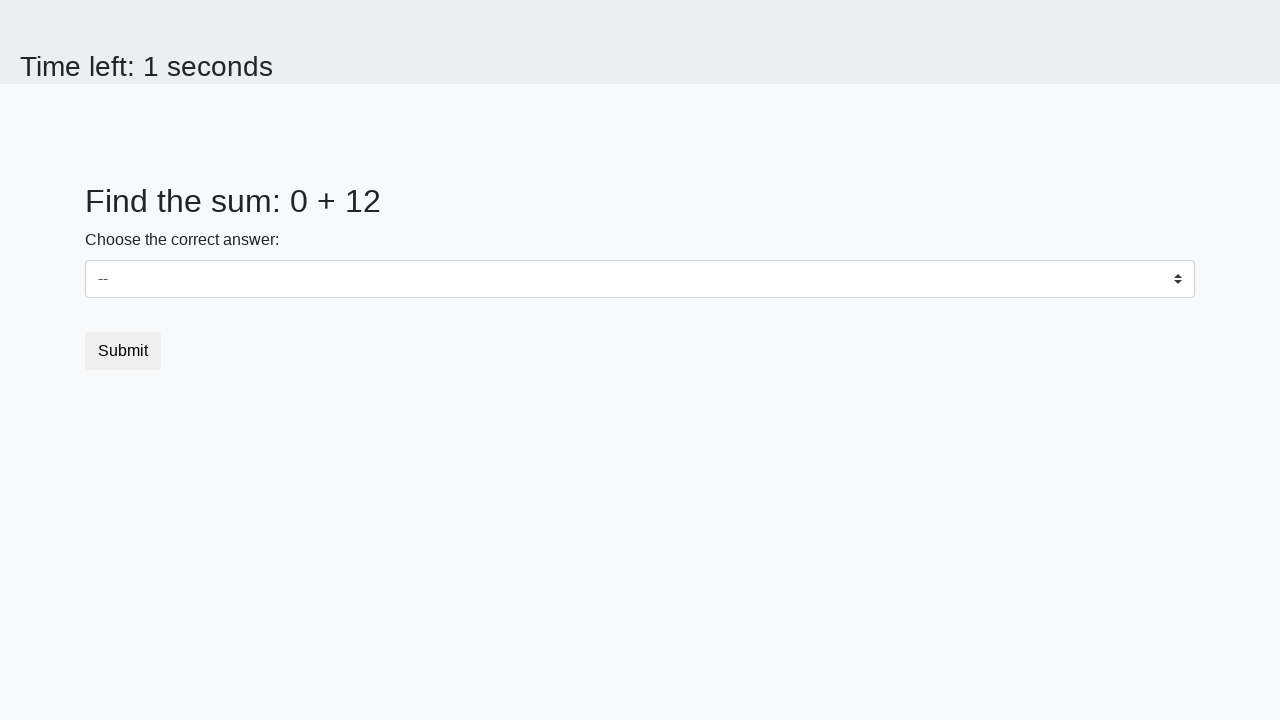